Tests a math captcha by reading the captcha text containing a simple addition problem, calculating the answer, and entering it into the input field.

Starting URL: https://www.jqueryscript.net/demo/Basic-Math-Captcha-Plugin/

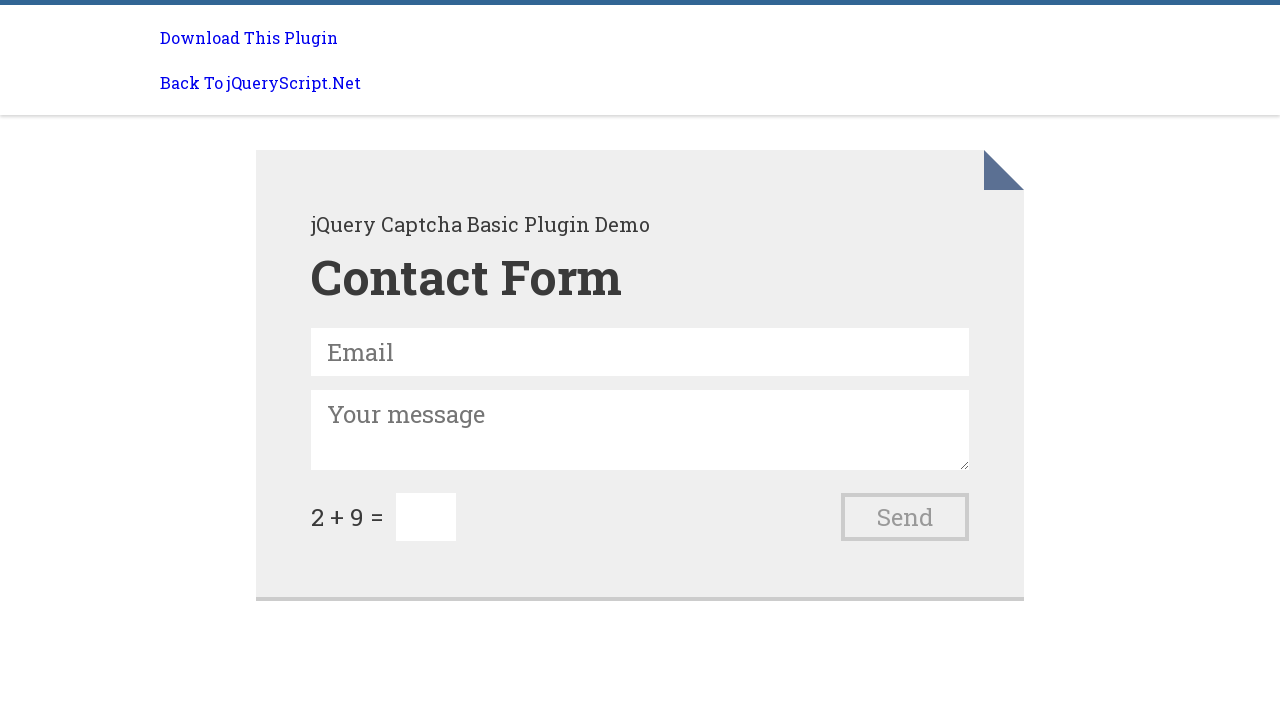

Navigated to Math Captcha demo page
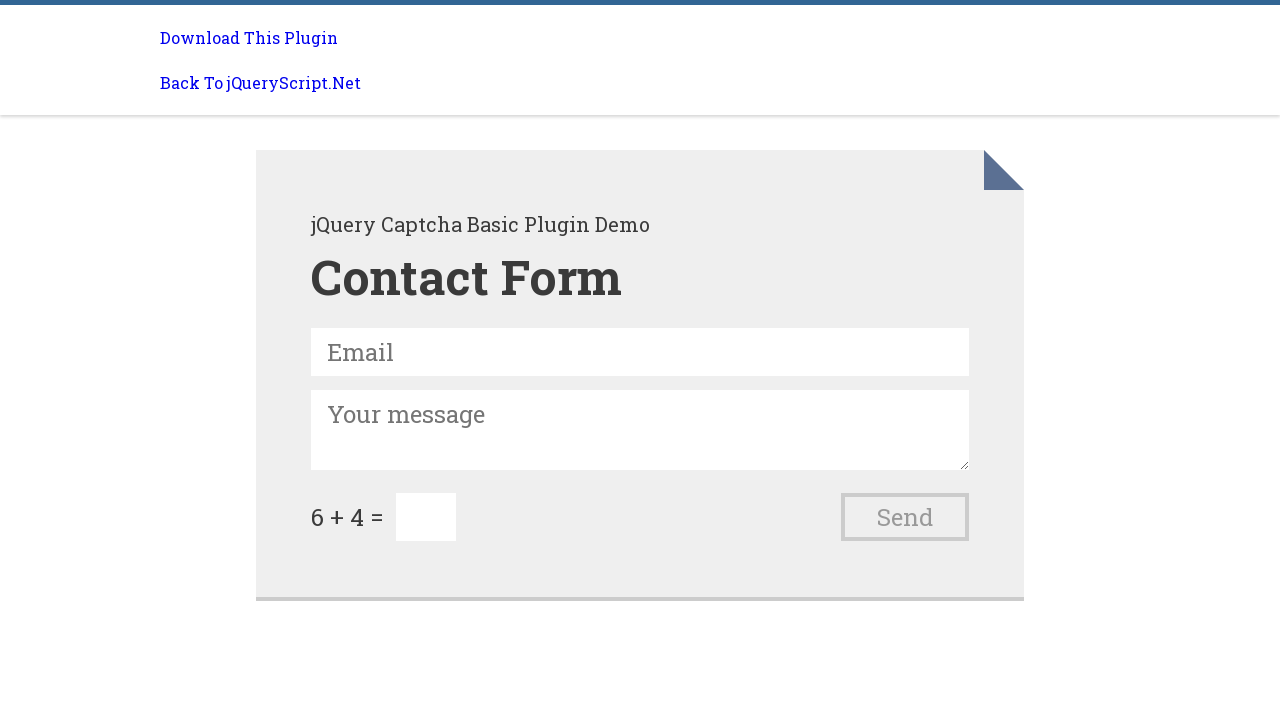

Captcha element loaded and became visible
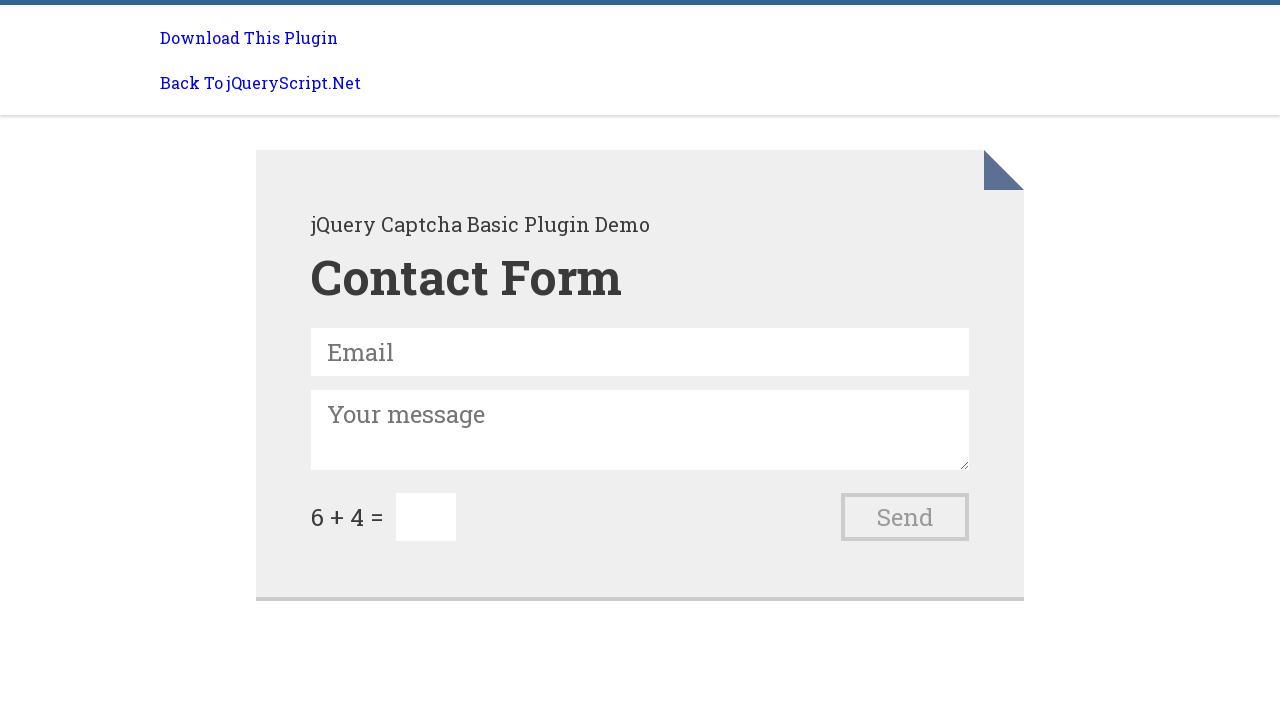

Retrieved captcha text: '6 + 4 ='
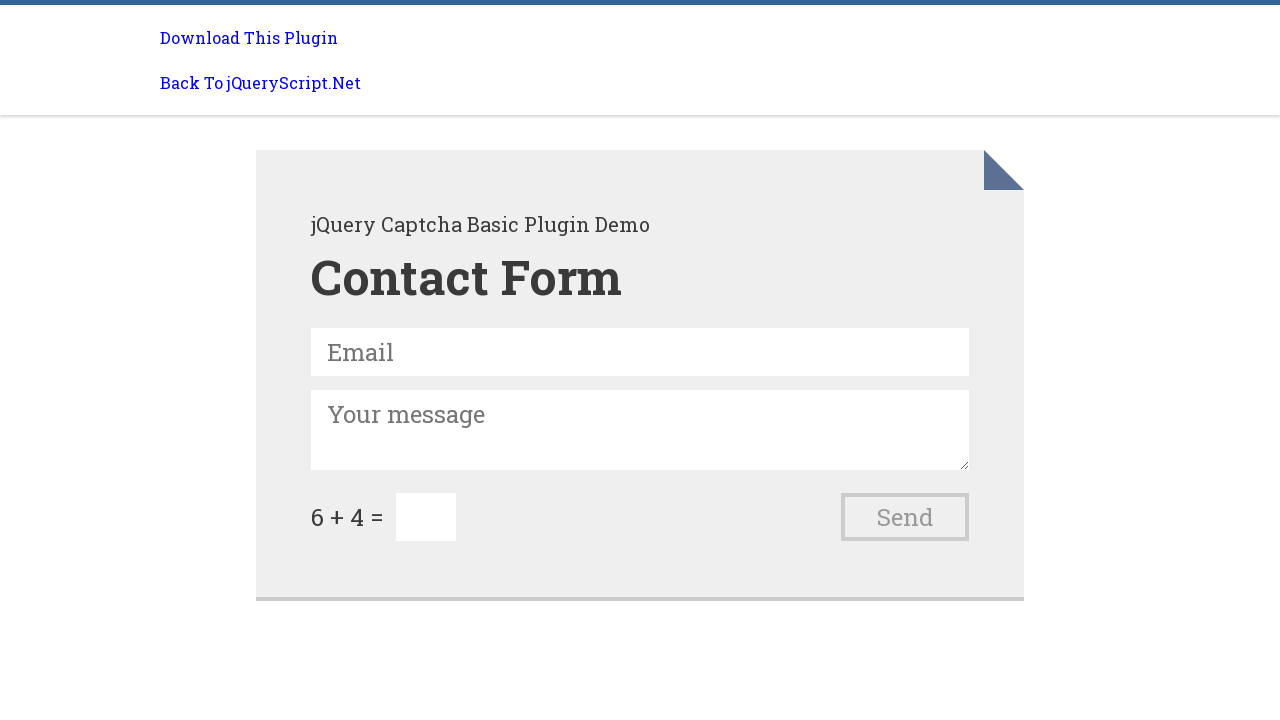

Extracted numbers from captcha: 6 and 4
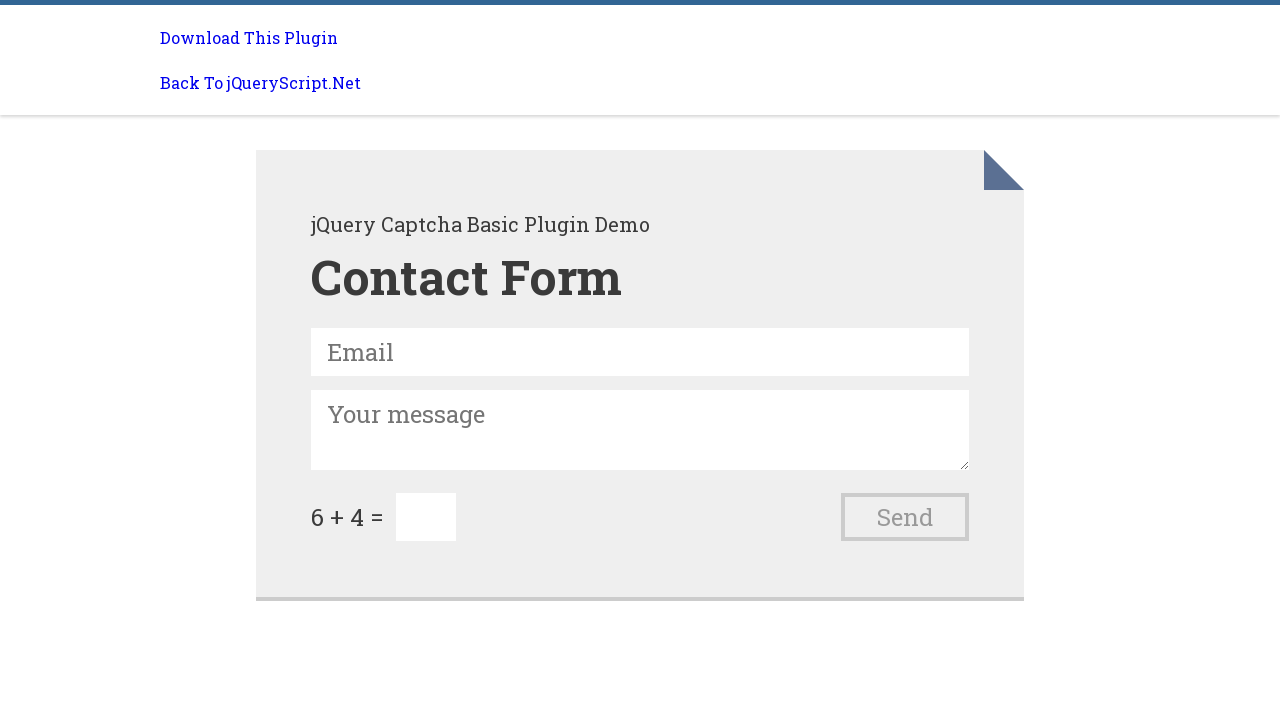

Calculated answer: 6 + 4 = 10
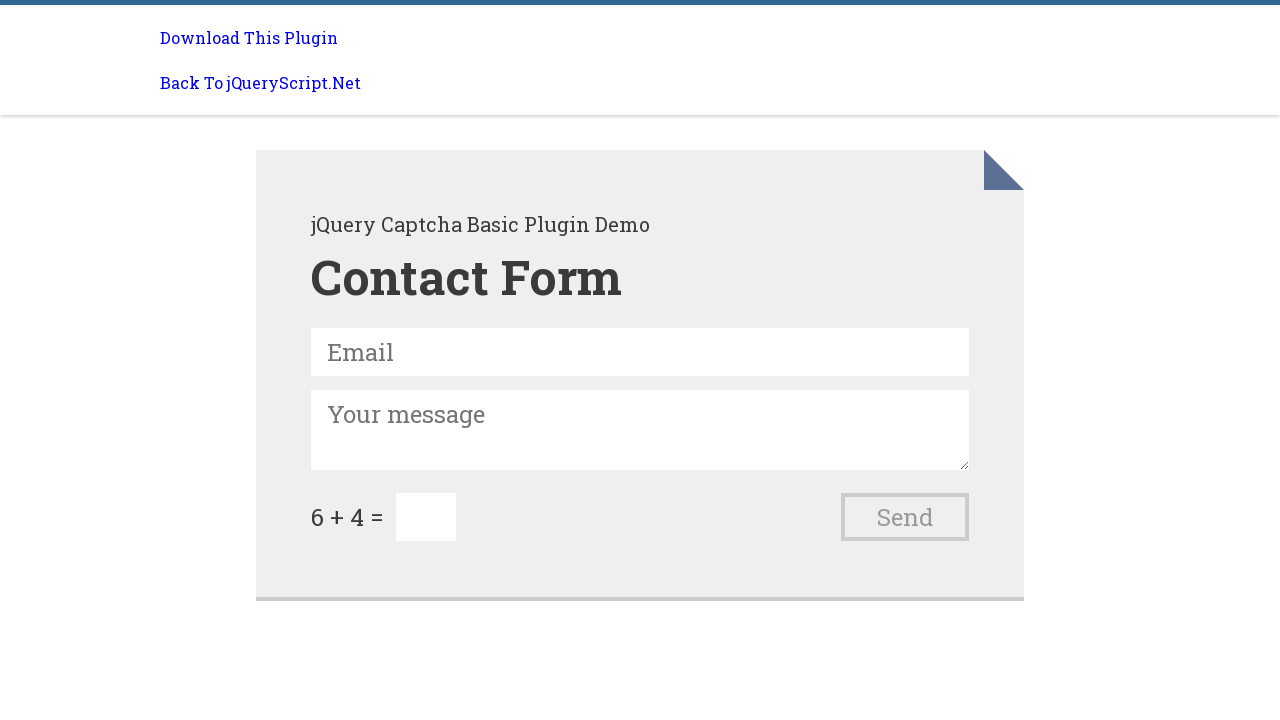

Filled captcha input field with answer: 10 on #captchaInput
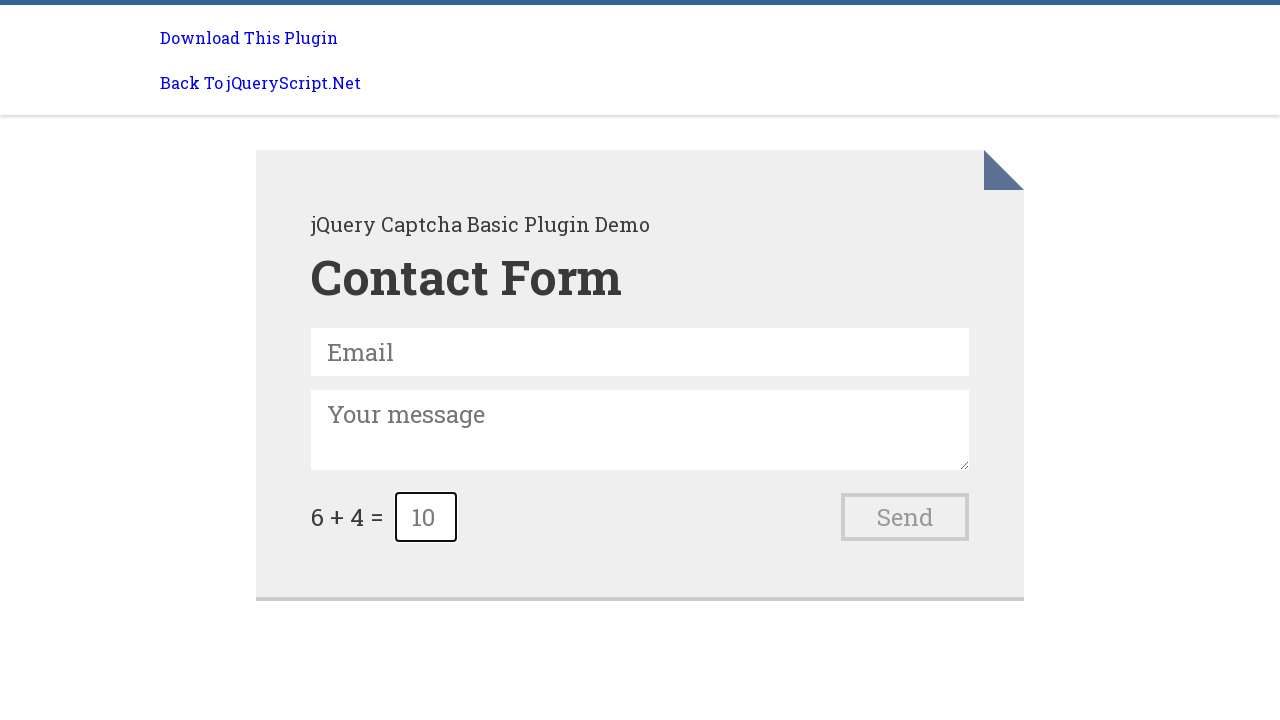

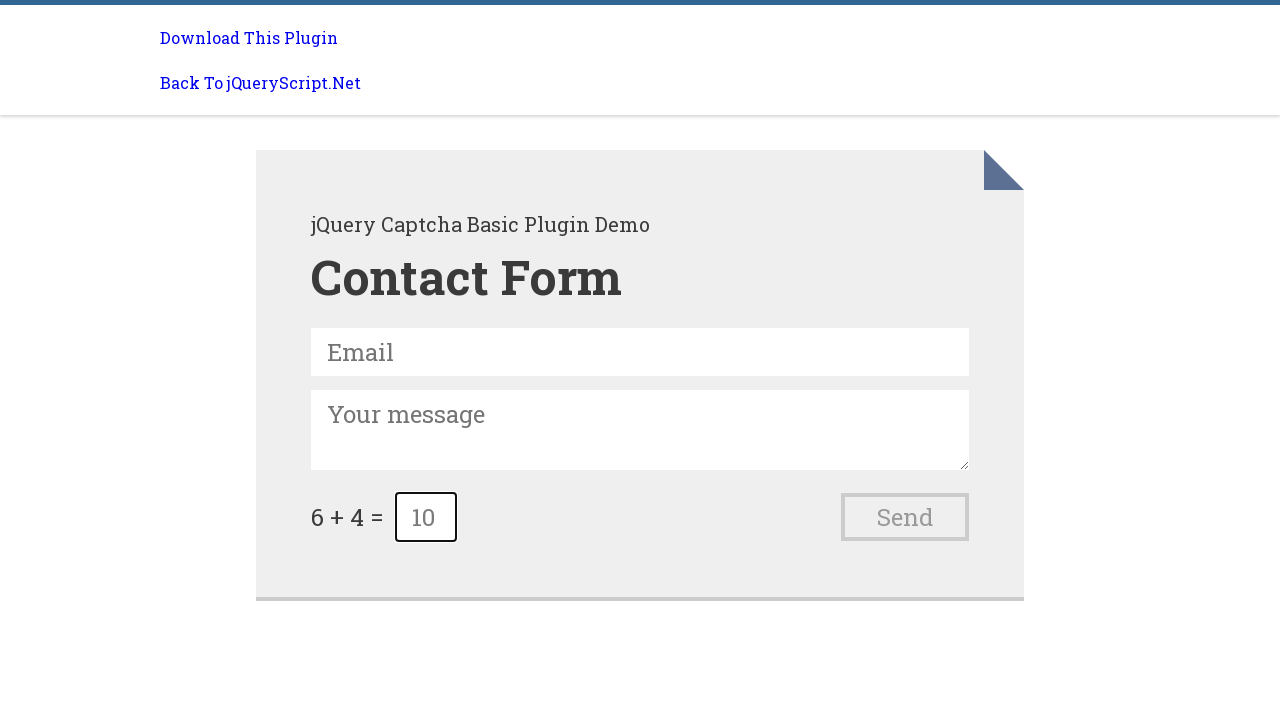